Tests clicking the Home navigation tab on the disappearing elements page and verifies the content loads

Starting URL: https://the-internet.herokuapp.com/disappearing_elements

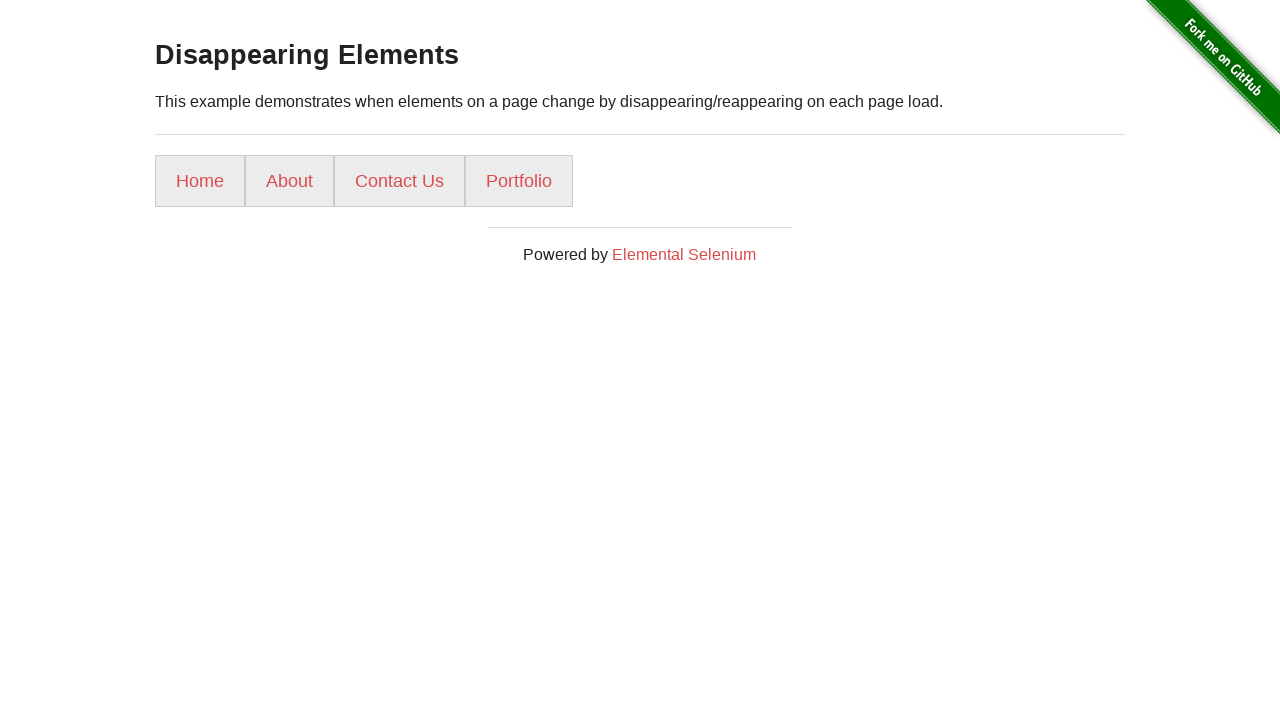

Clicked Home navigation tab at (200, 181) on xpath=//*[@id="content"]/div/ul/li[1]/a
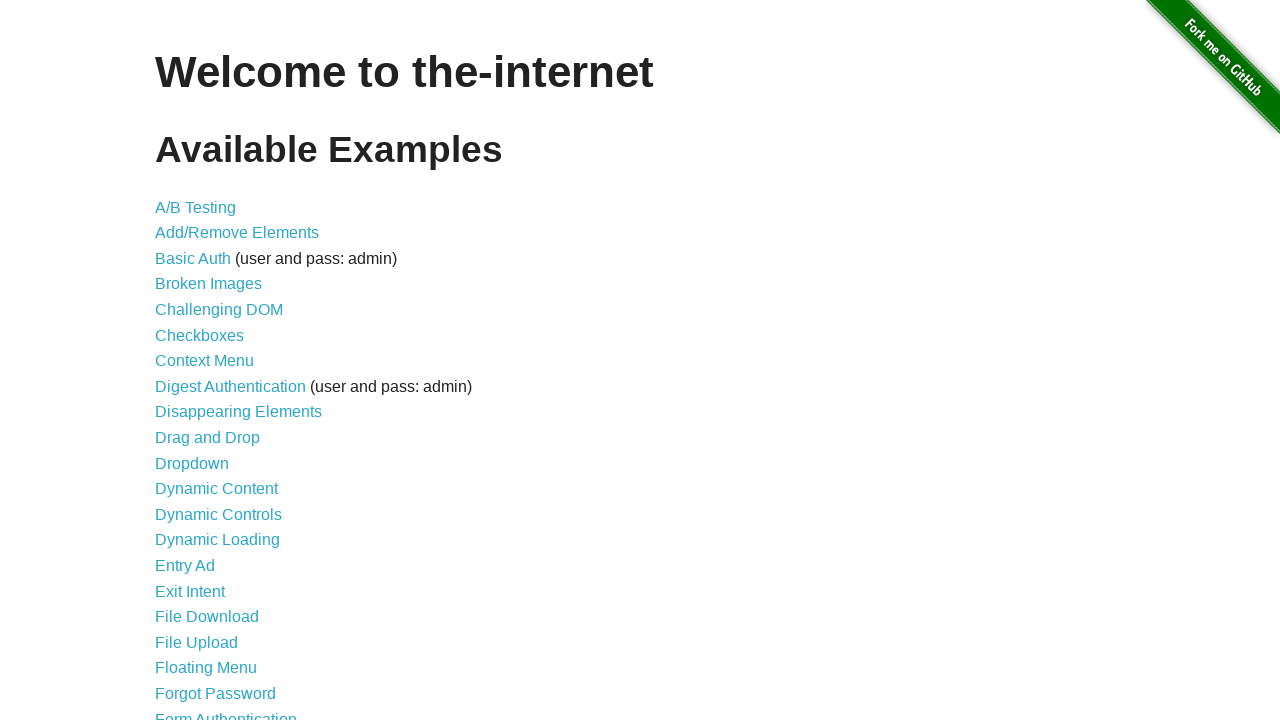

Content loaded and became visible
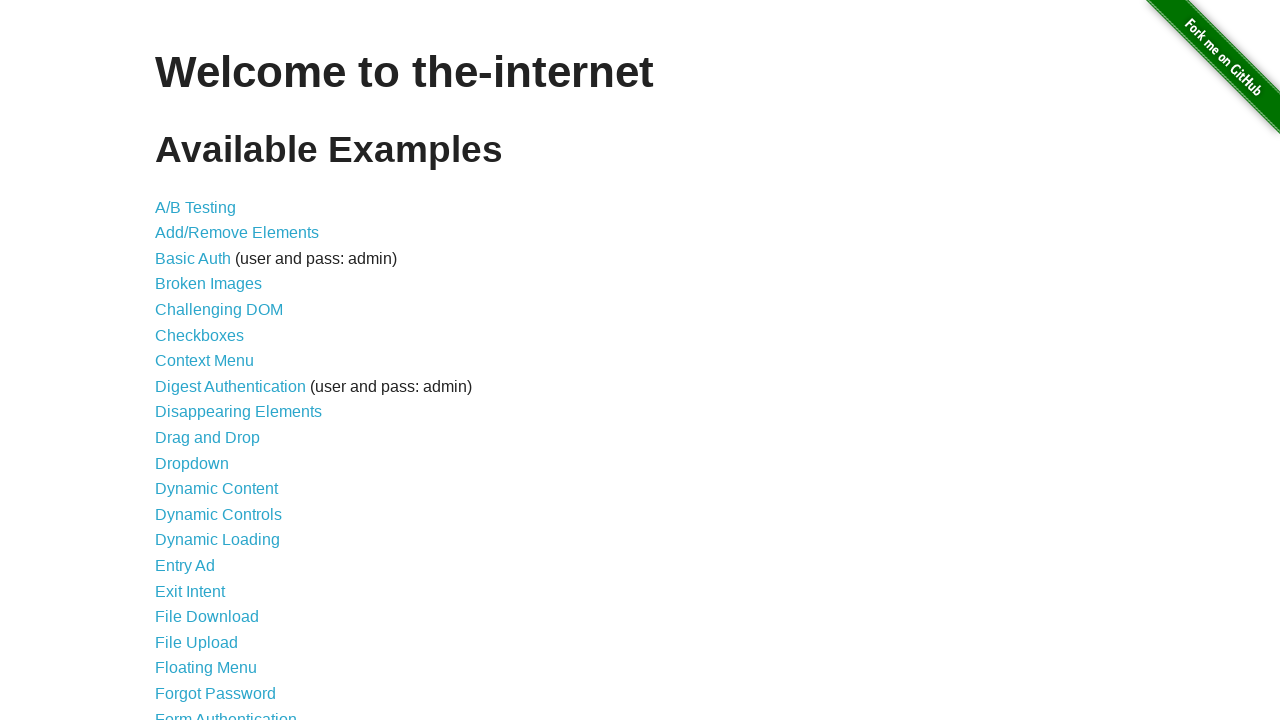

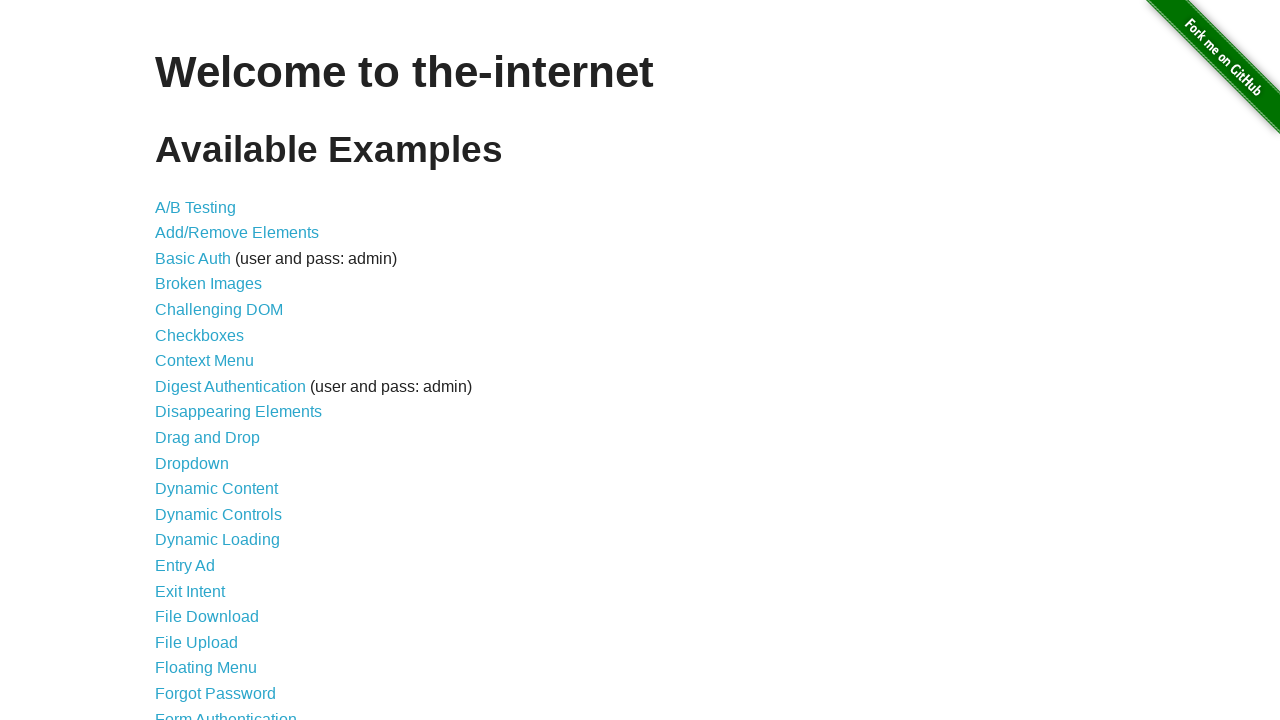